Demonstrates click-and-hold, move, and release mouse actions for drag and drop operation

Starting URL: https://crossbrowsertesting.github.io/drag-and-drop

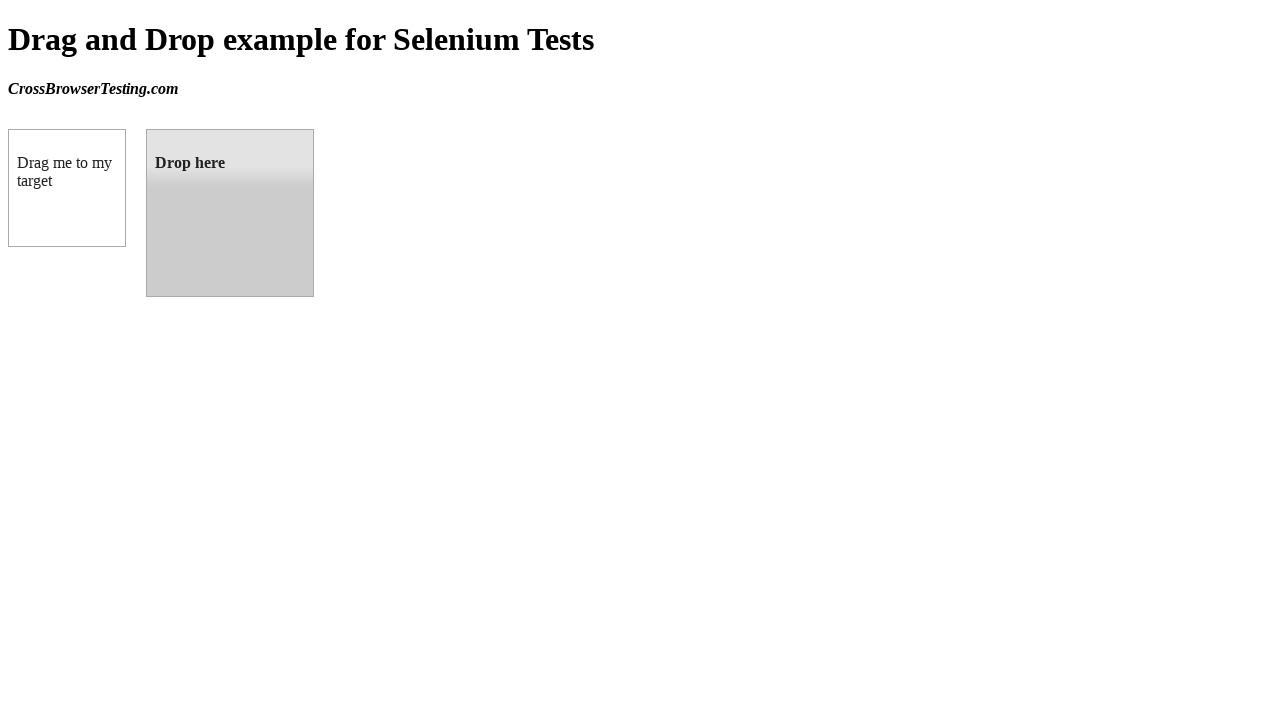

Navigated to drag and drop test page
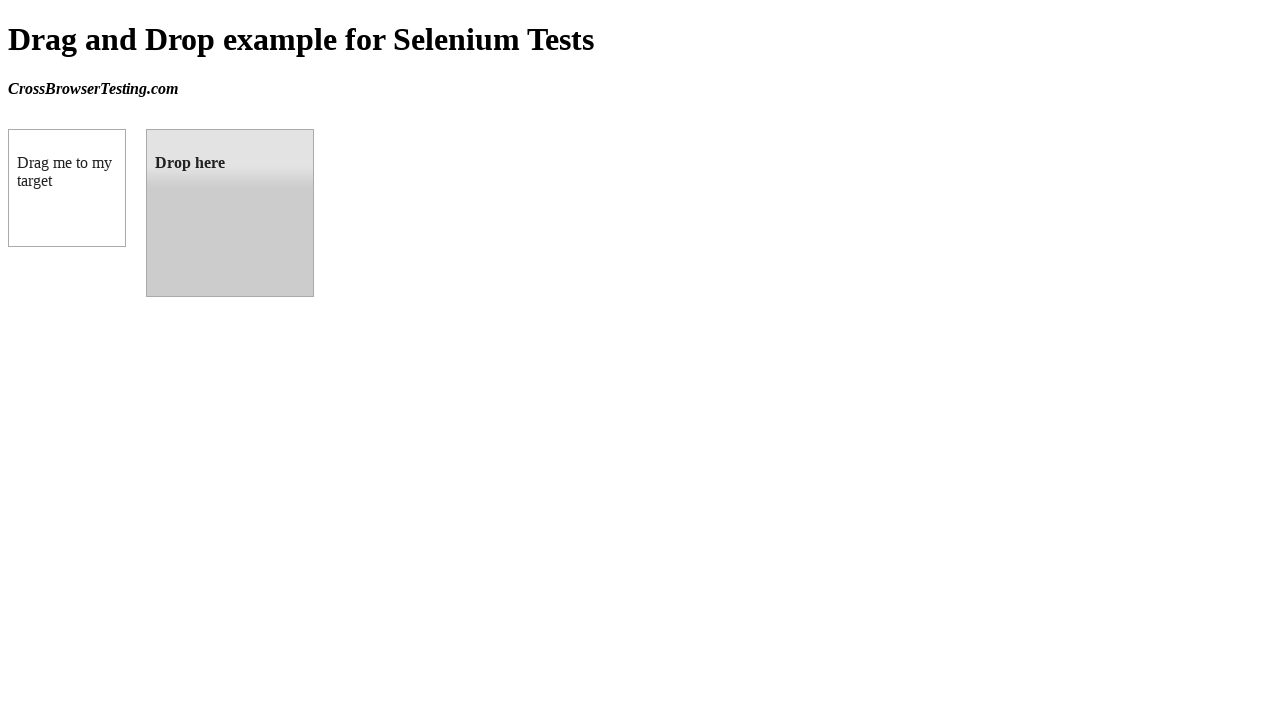

Located source element (draggable box)
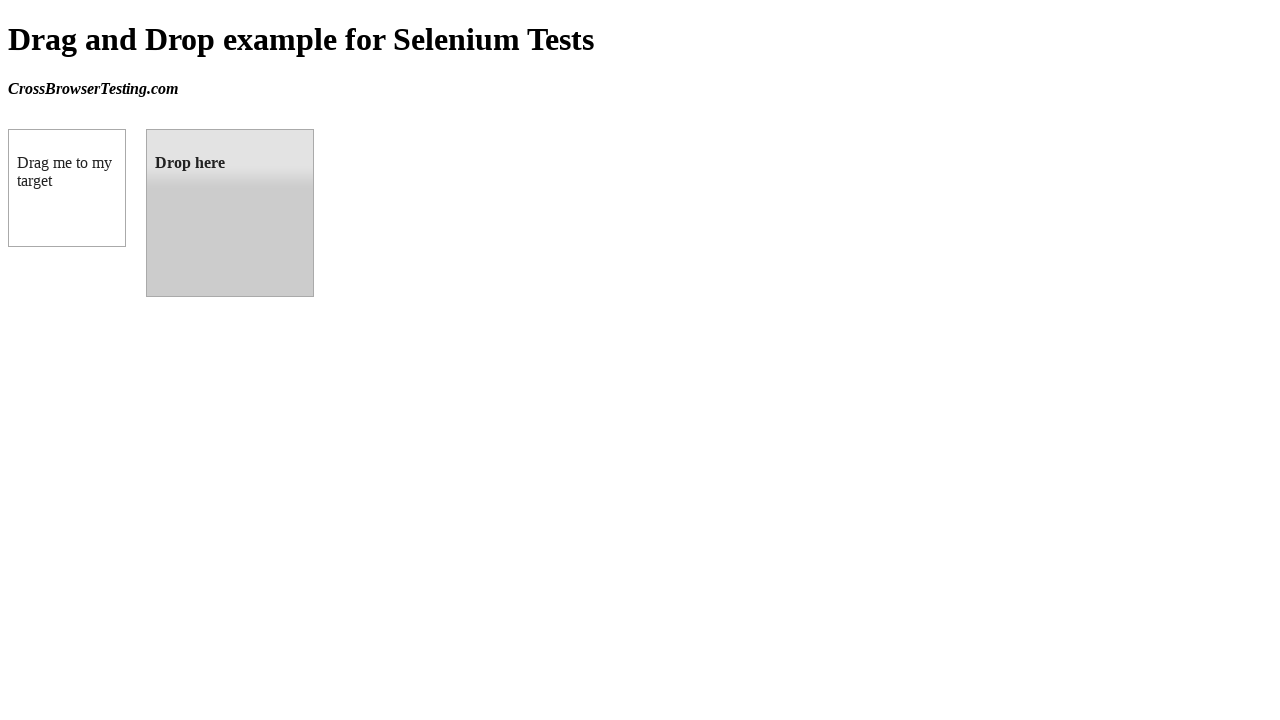

Located target element (droppable box)
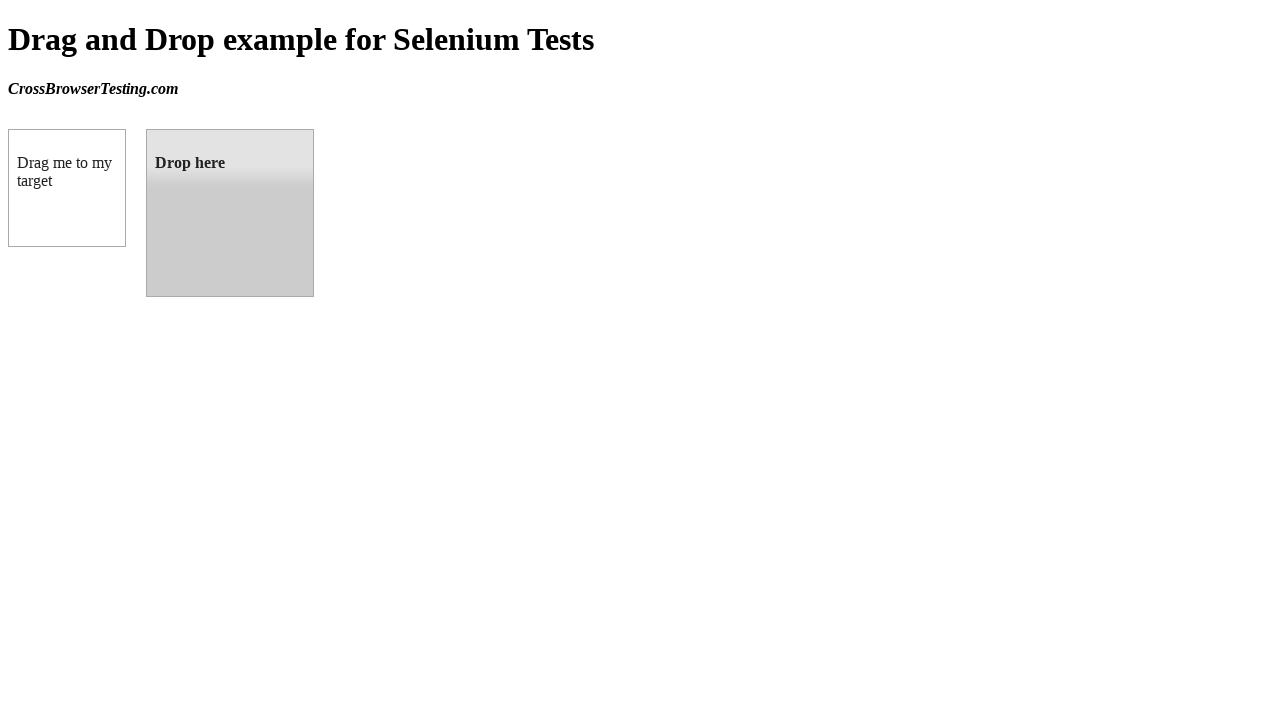

Retrieved bounding box of source element
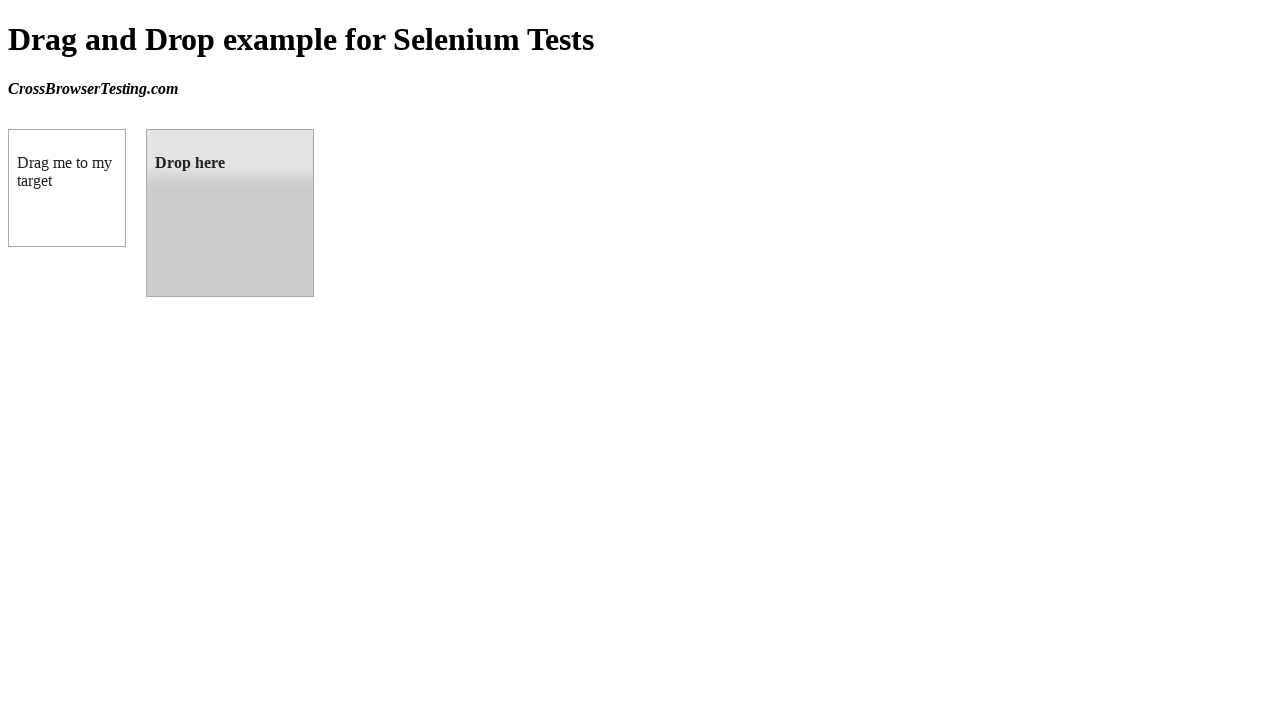

Retrieved bounding box of target element
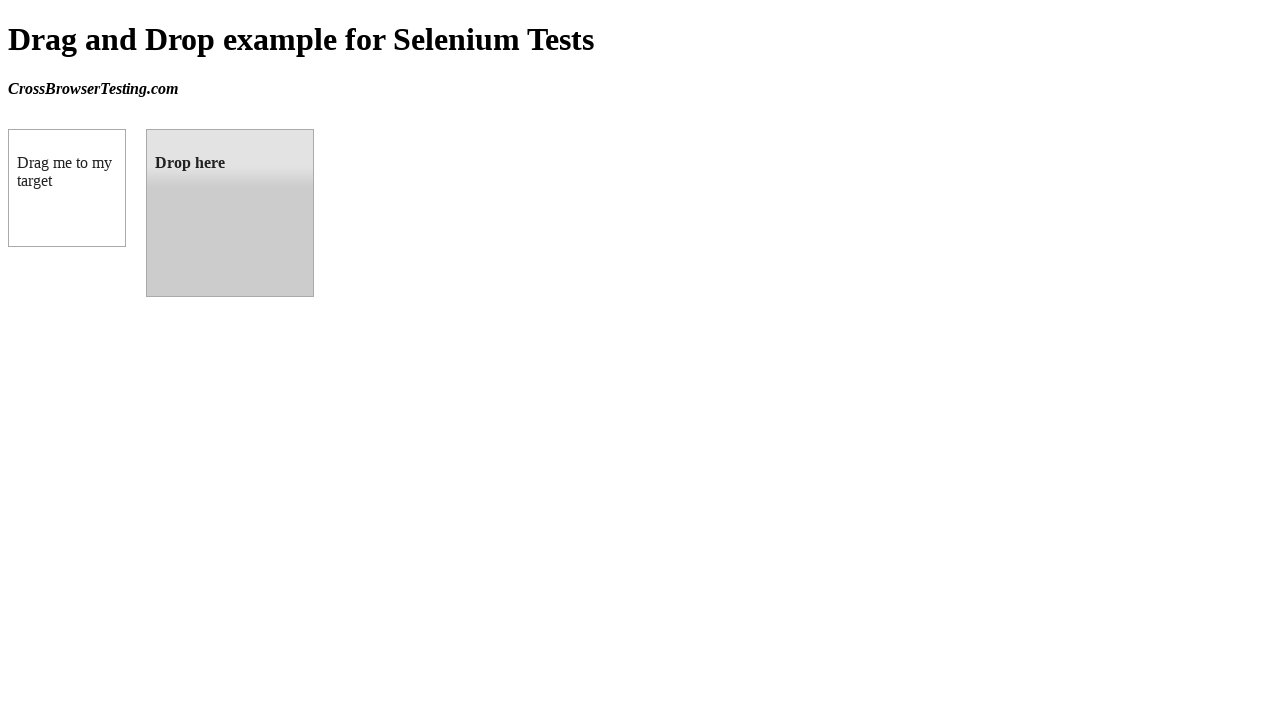

Moved mouse to center of source element at (67, 188)
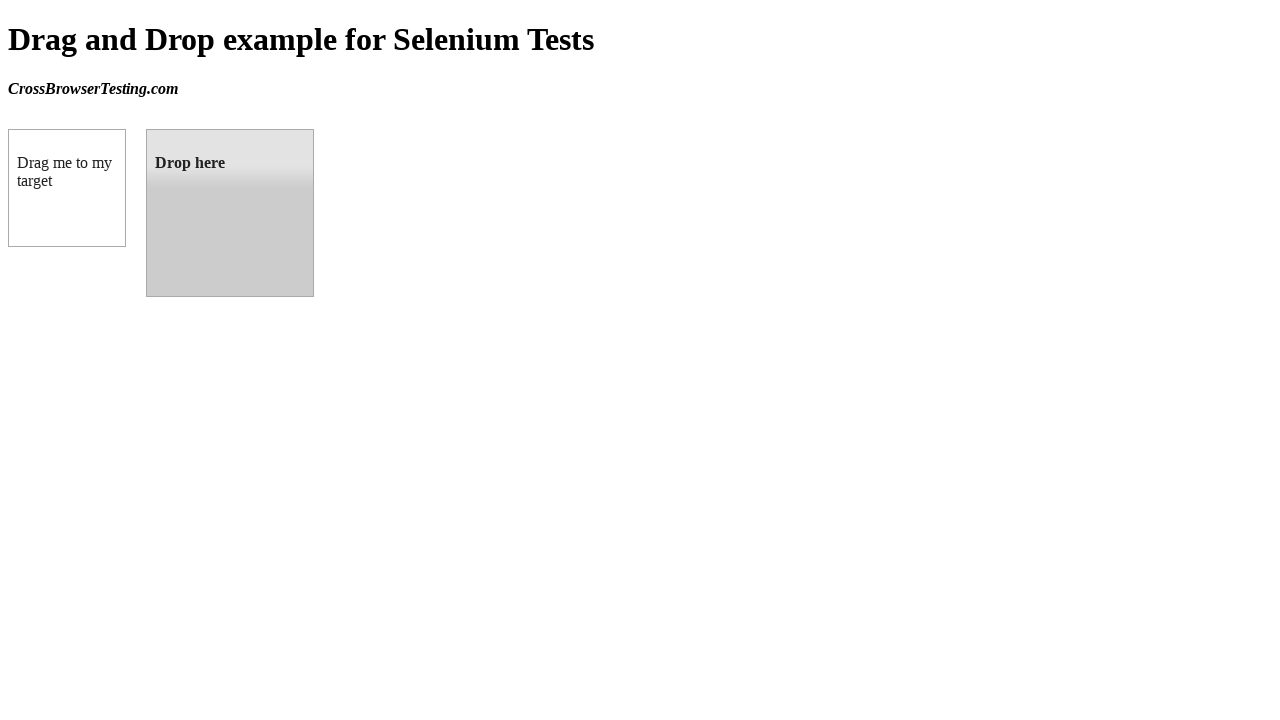

Pressed and held mouse button on source element at (67, 188)
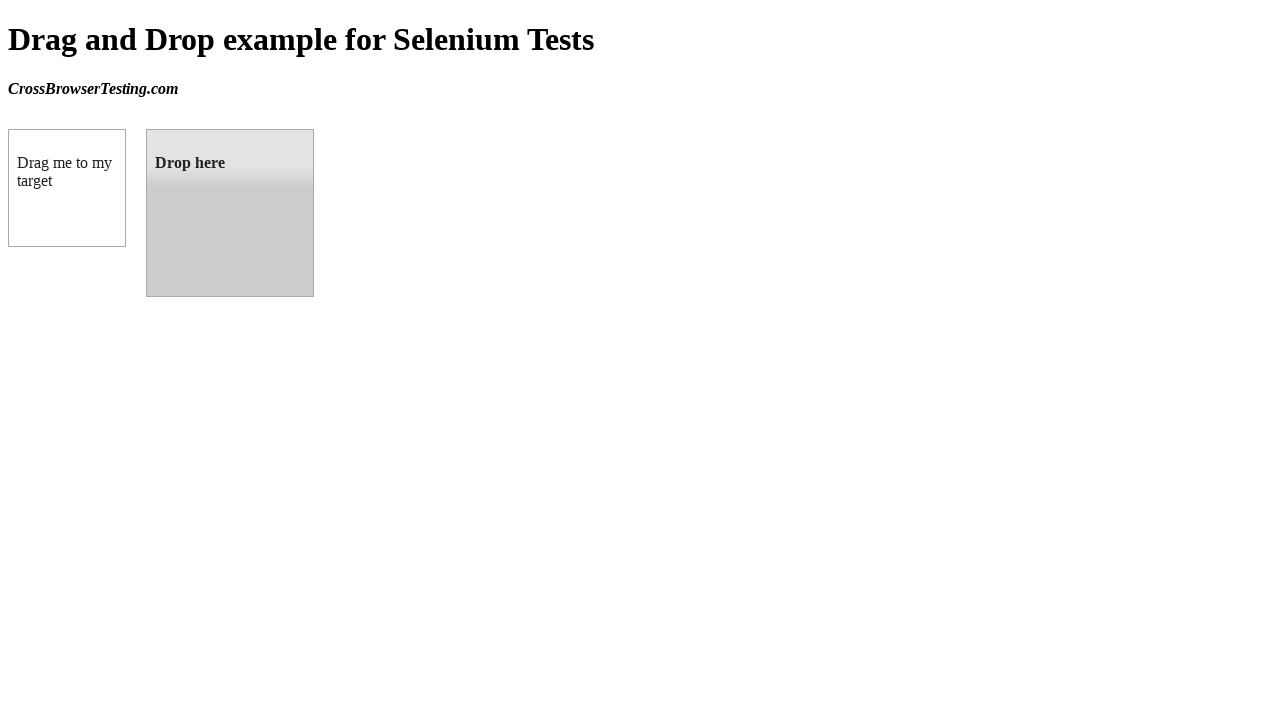

Dragged mouse to center of target element at (230, 213)
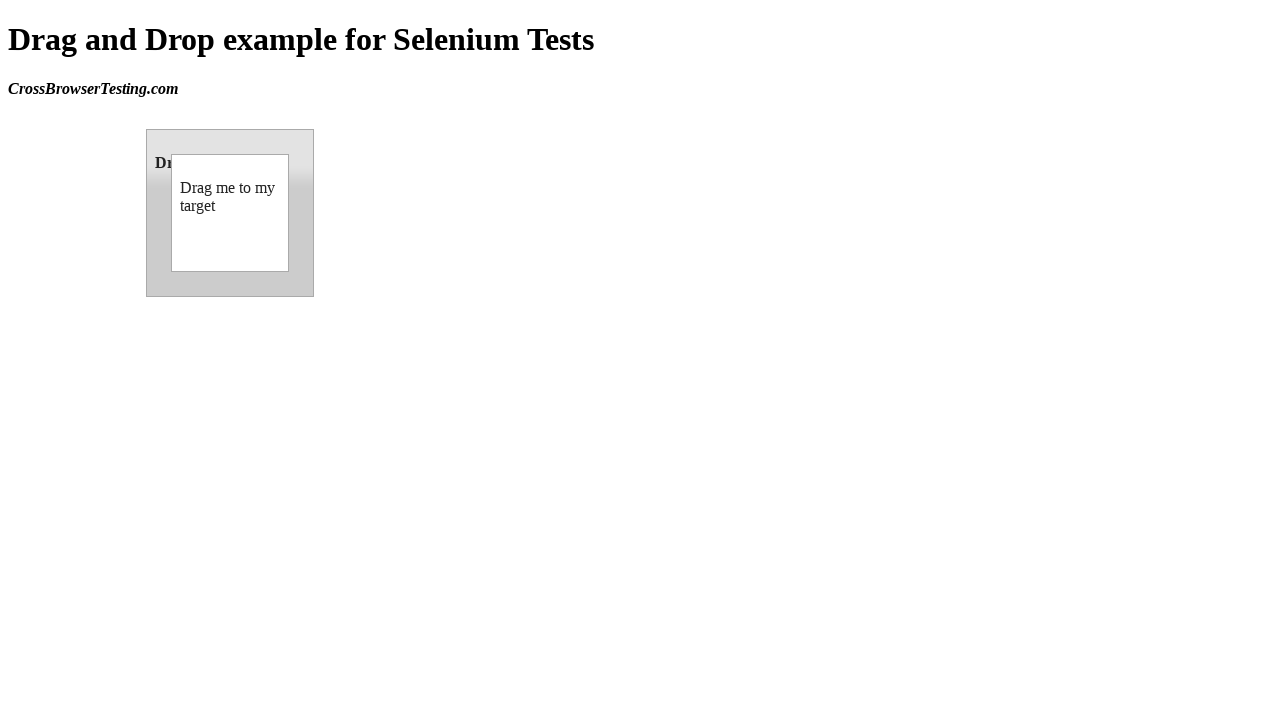

Released mouse button to complete drag and drop at (230, 213)
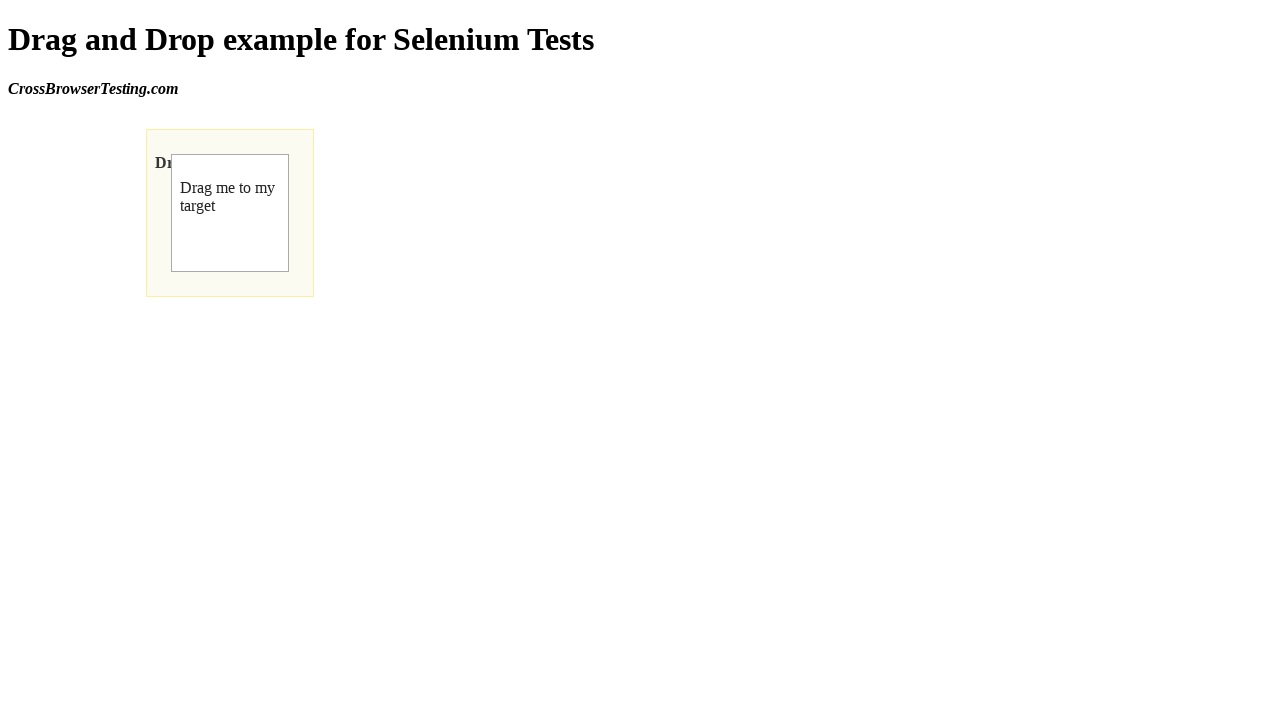

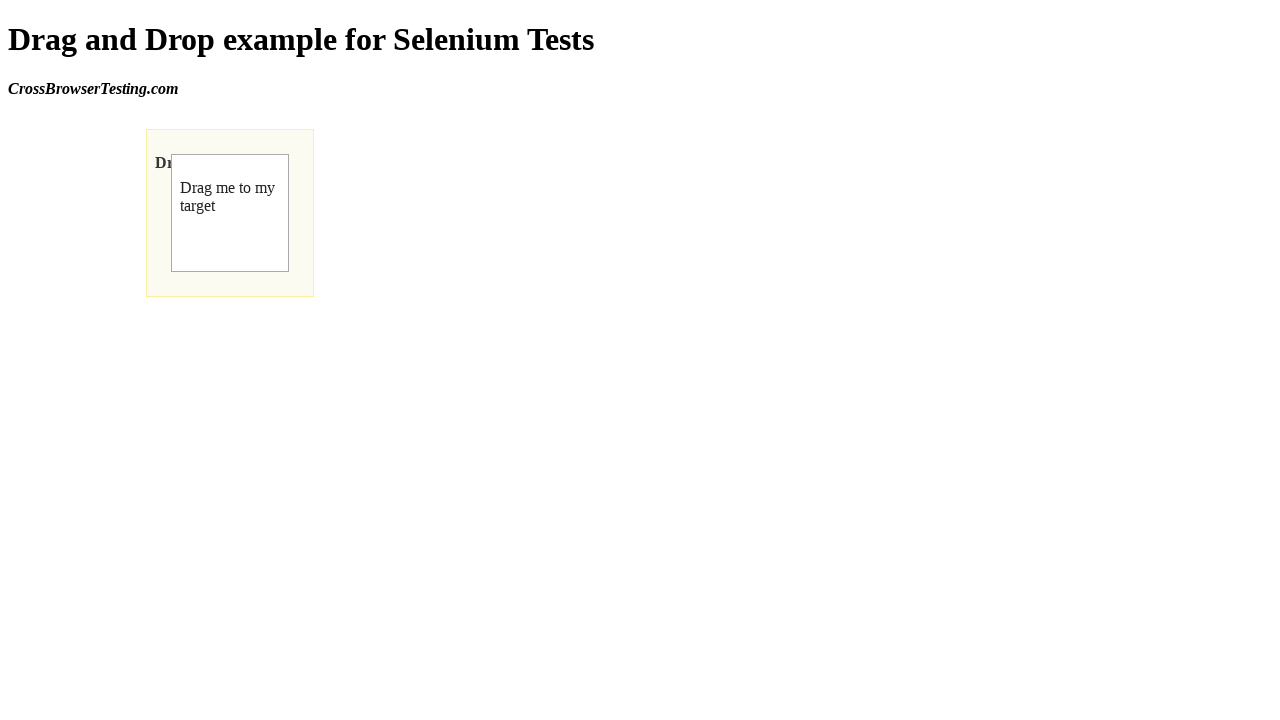